Tests page scrolling by scrolling down and up the visible page and full page

Starting URL: https://the-internet.herokuapp.com/

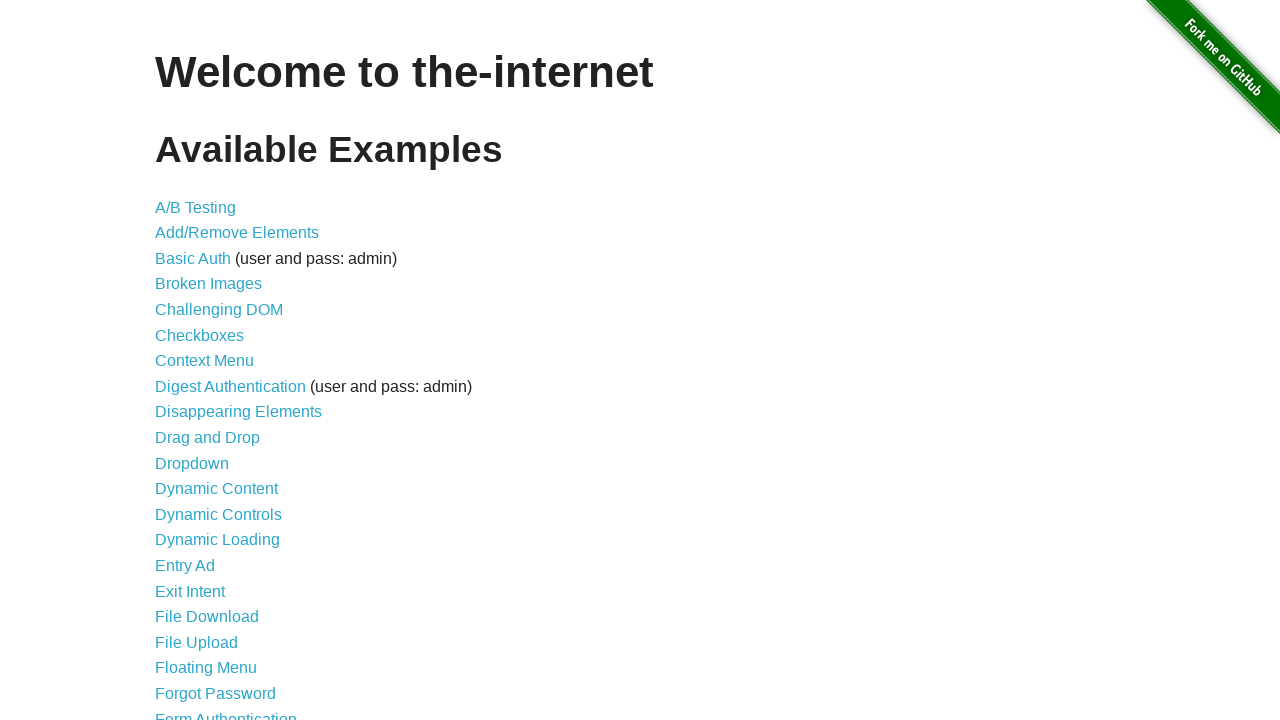

Scrolled down by one viewport height
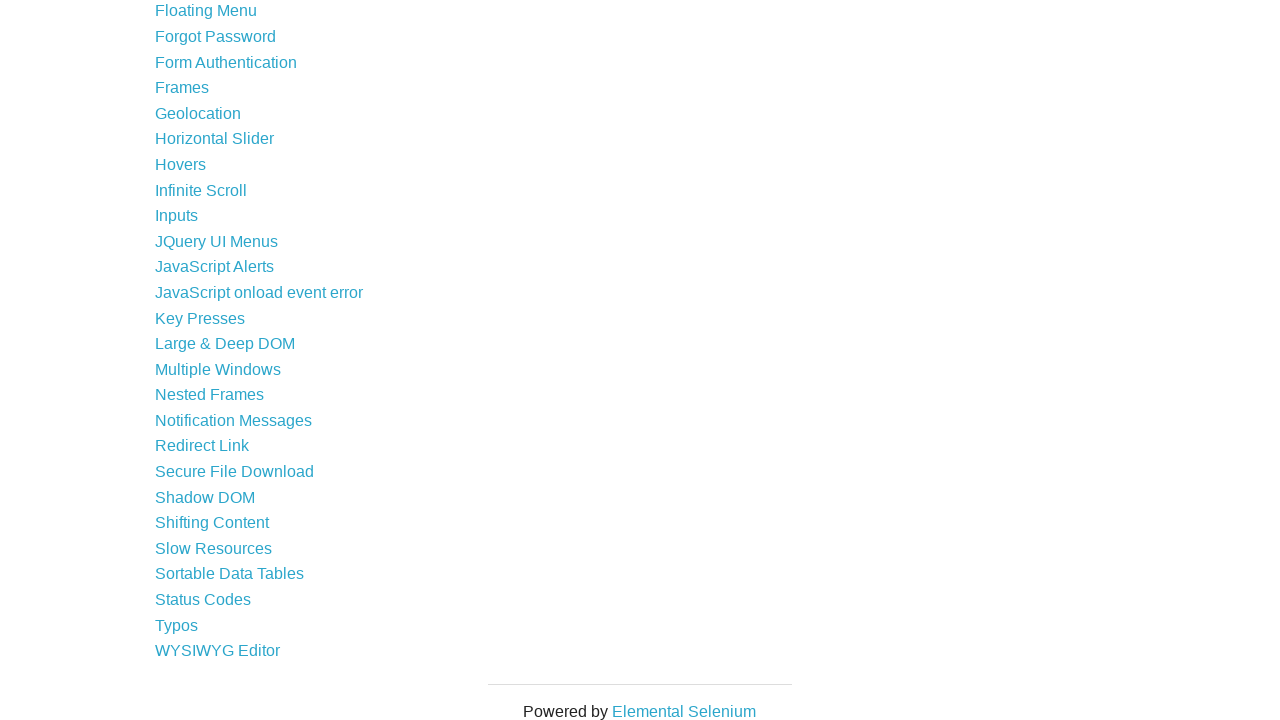

Scrolled up by one viewport height
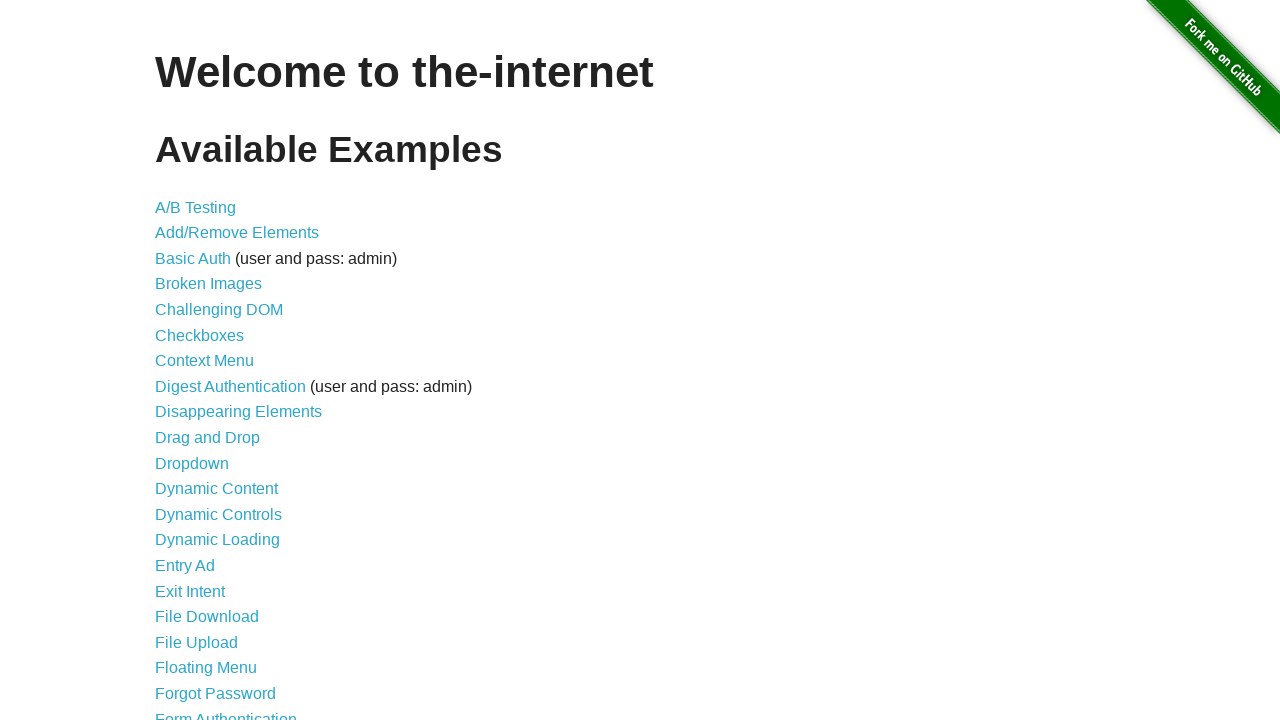

Scrolled to bottom of entire page
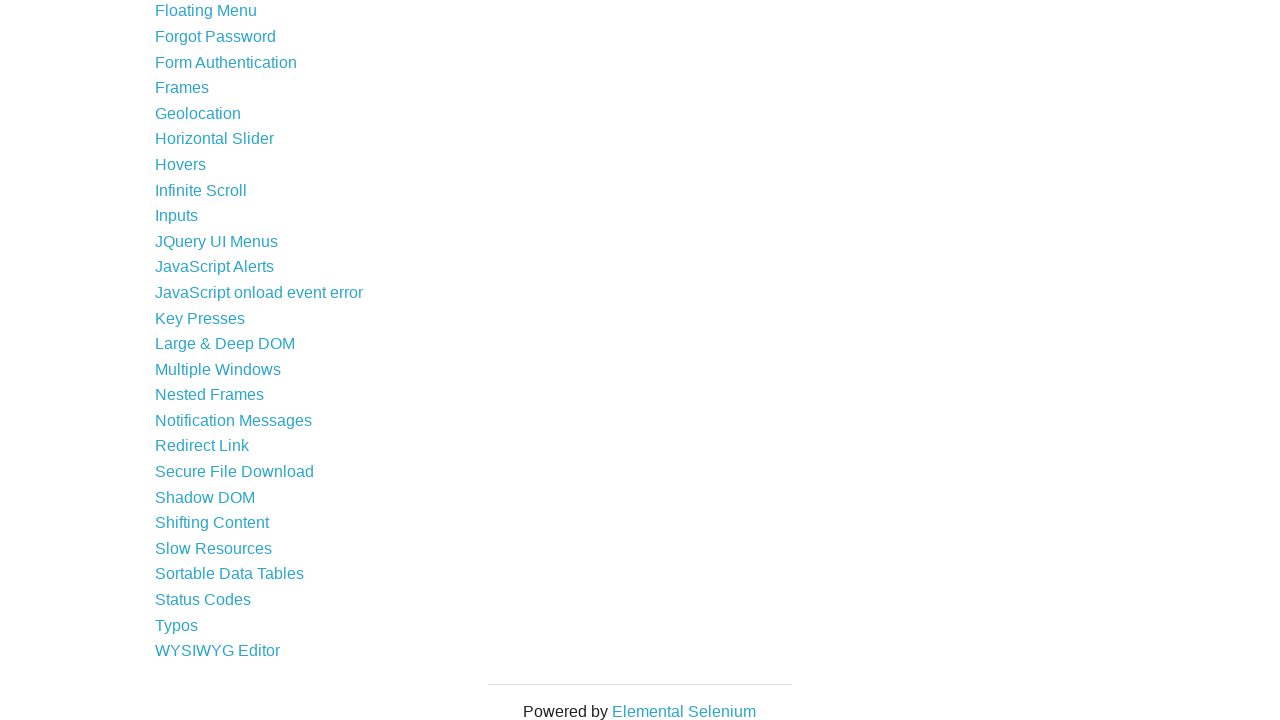

Scrolled to top of entire page
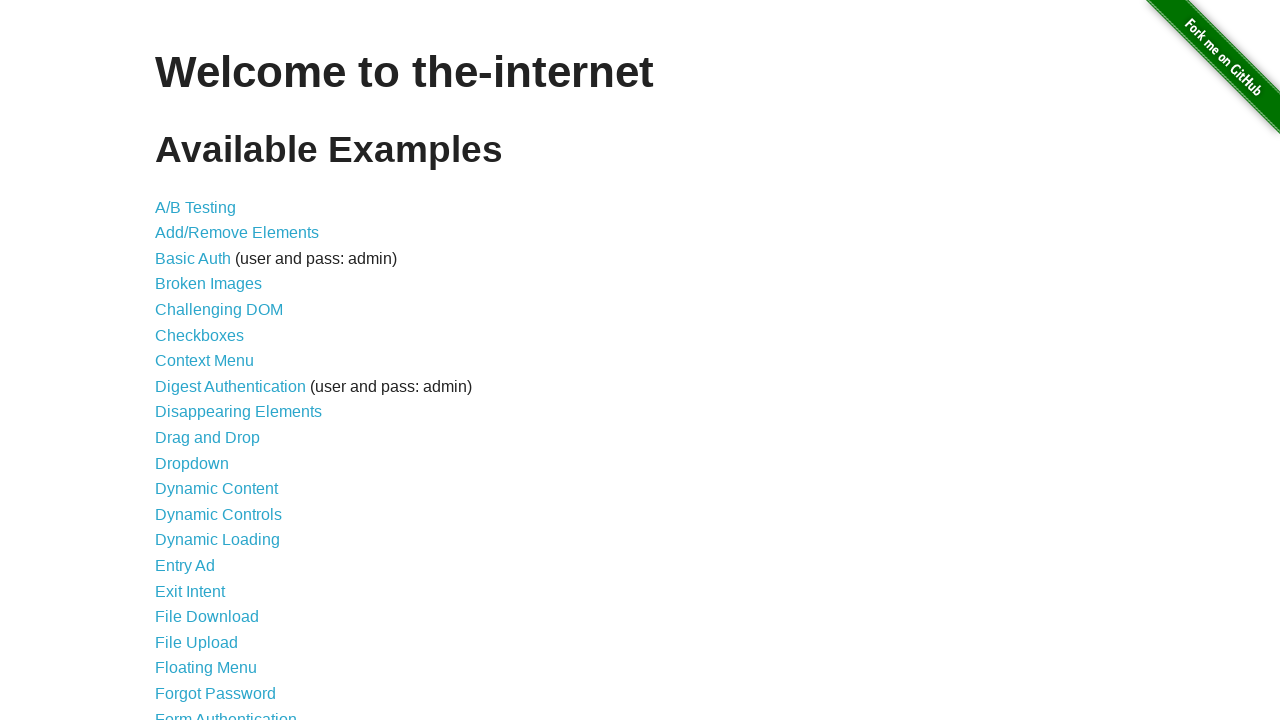

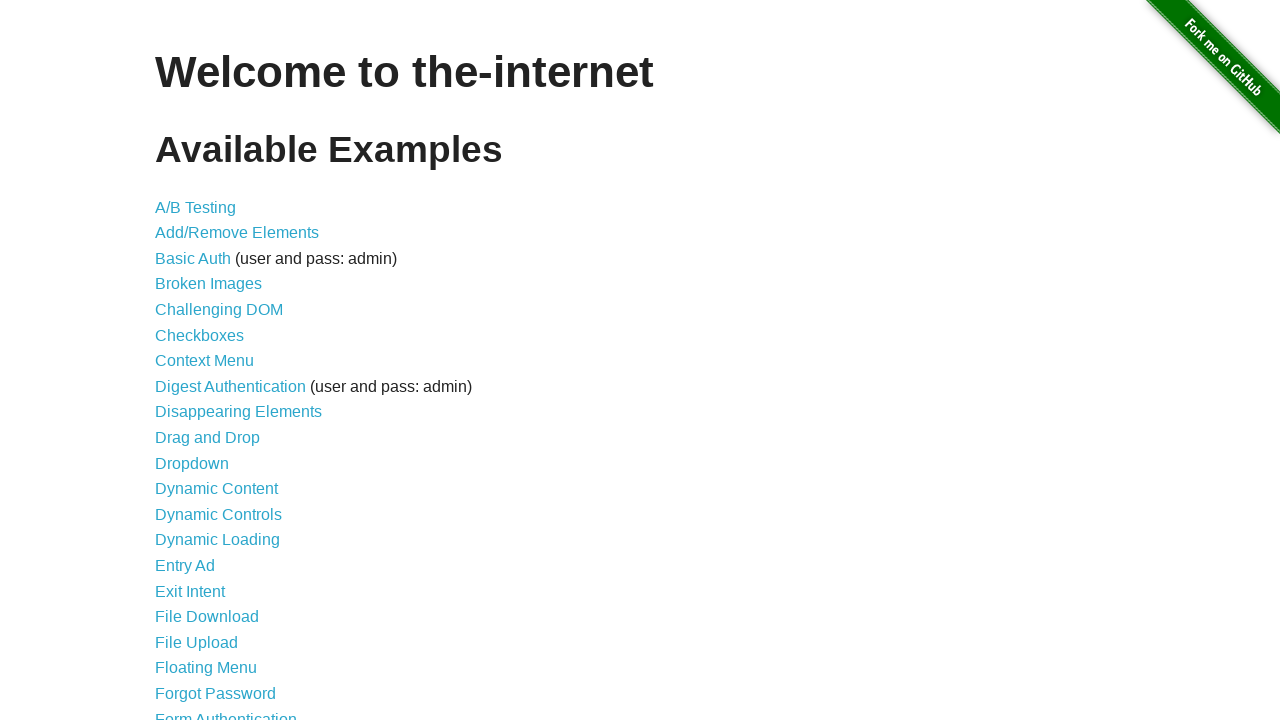